Tests alert handling functionality by clicking on alert trigger button and dismissing the alert dialog

Starting URL: http://demo.automationtesting.in/Alerts.html

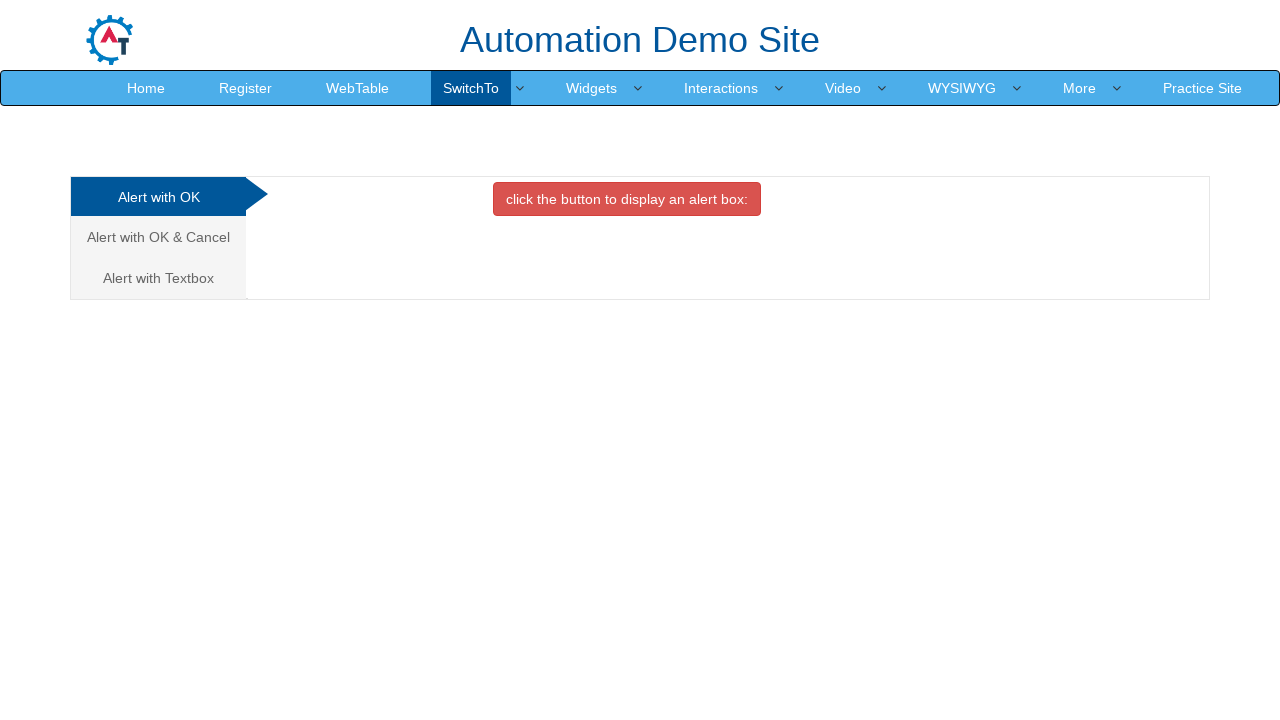

Clicked on the second alert navigation tab at (158, 237) on xpath=//html/body/div[1]/div/div/div/div[1]/ul/li[2]/a
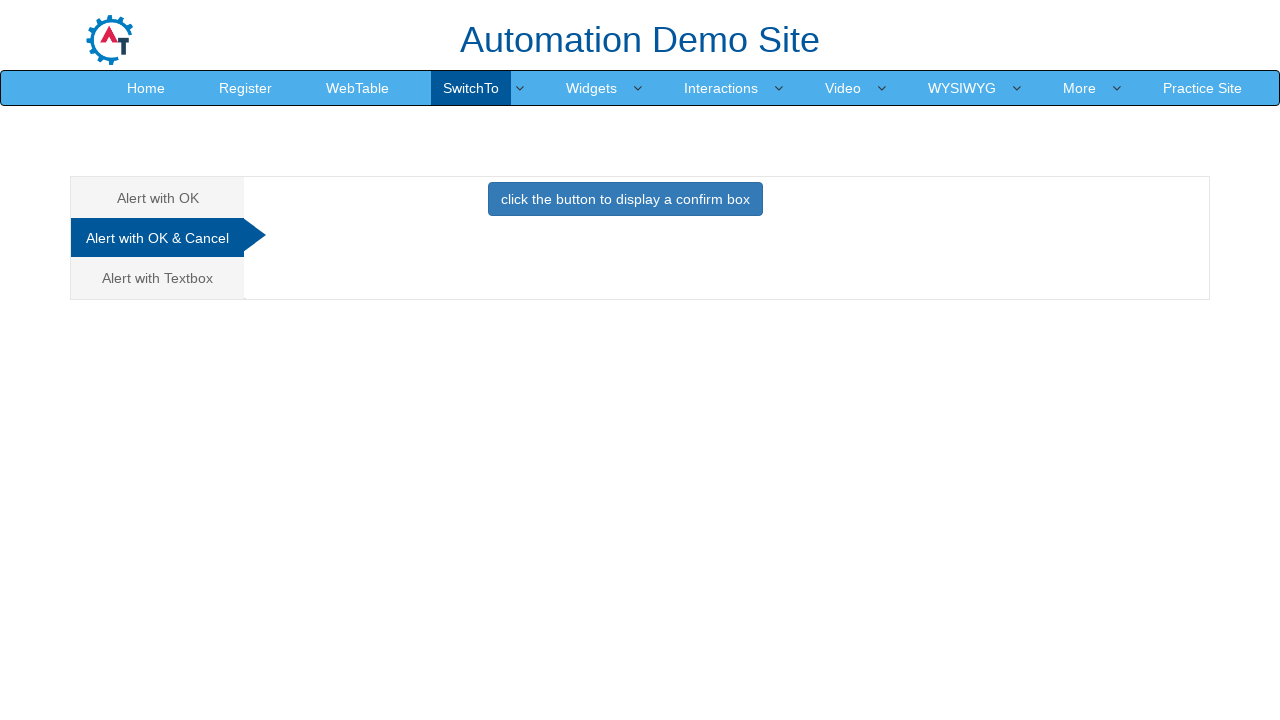

Clicked button to trigger the alert dialog at (625, 199) on xpath=//html/body/div[1]/div/div/div/div[2]/div[2]/button
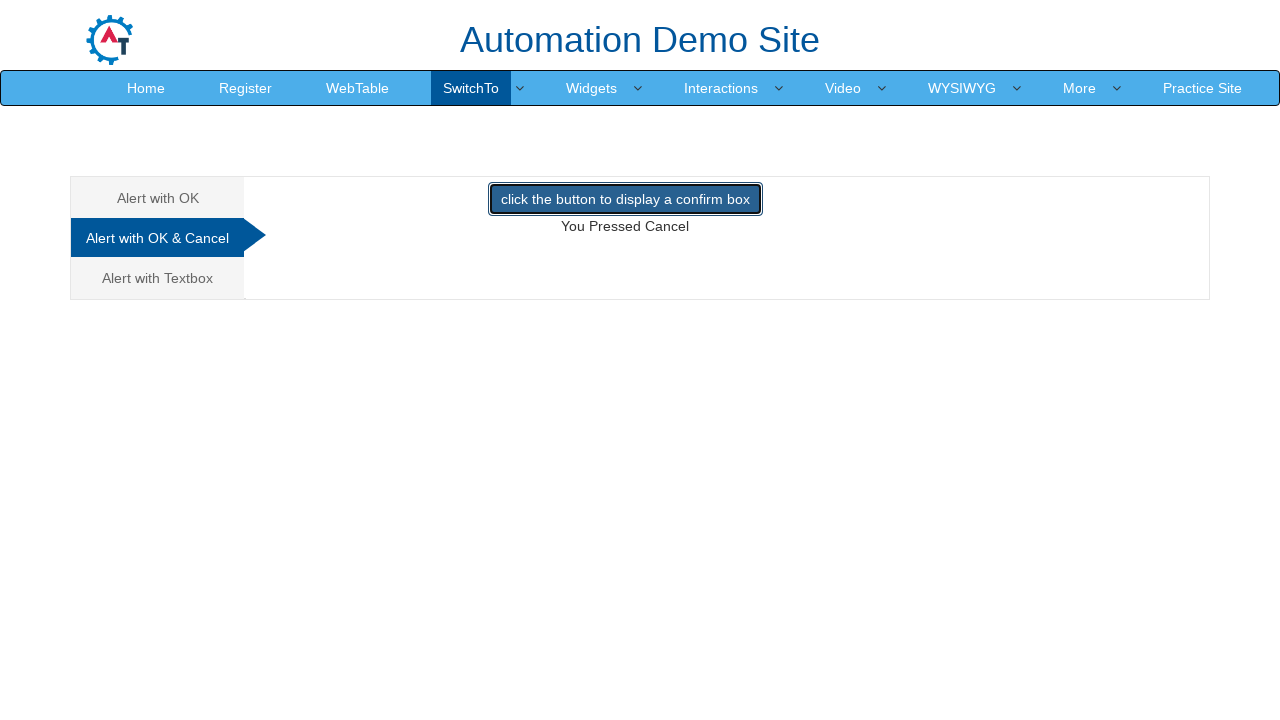

Set up dialog handler to dismiss alert
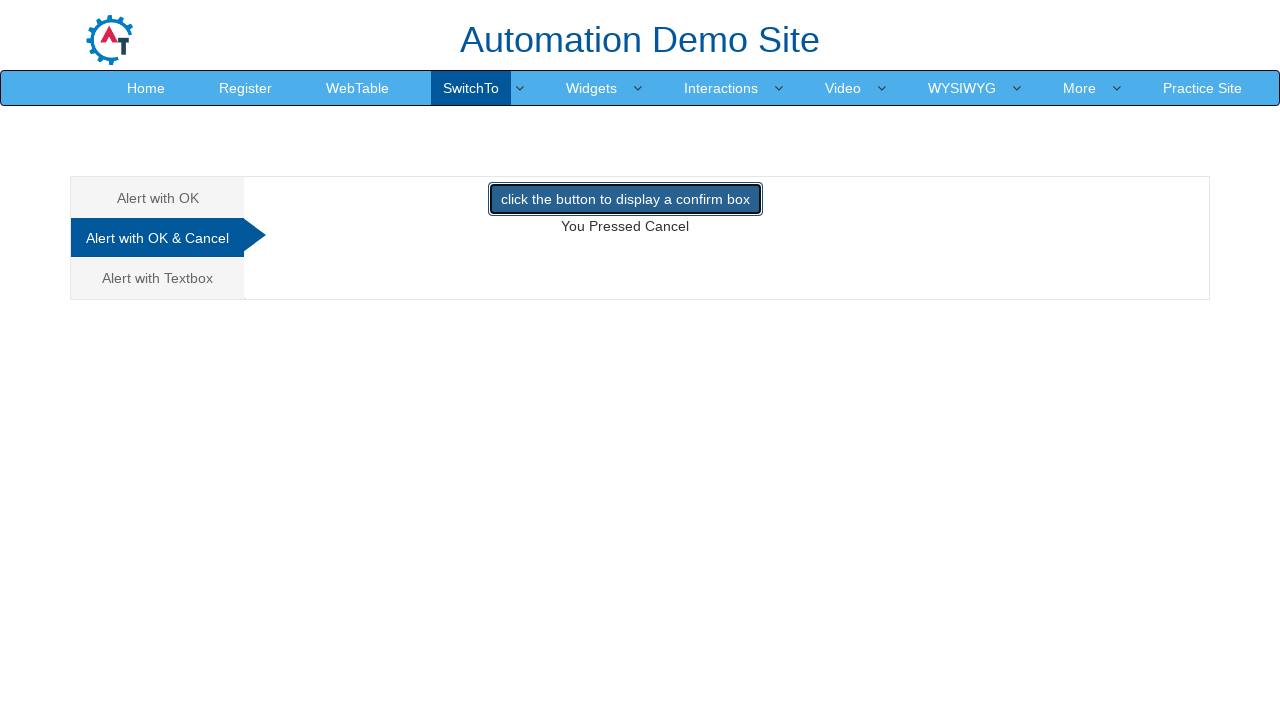

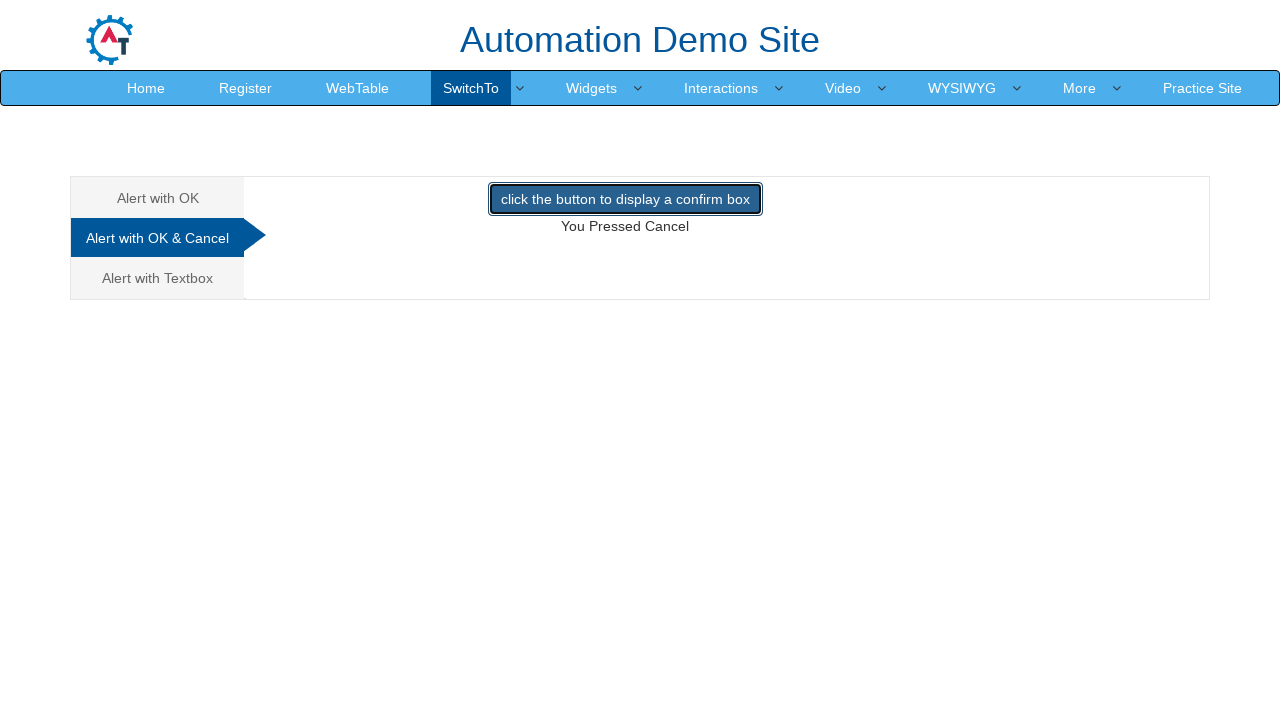